Tests checkbox and radio button interactions on the W3Schools custom checkbox tutorial page by checking/unchecking checkboxes and selecting a radio button.

Starting URL: https://www.w3schools.com/howto/howto_css_custom_checkbox.asp

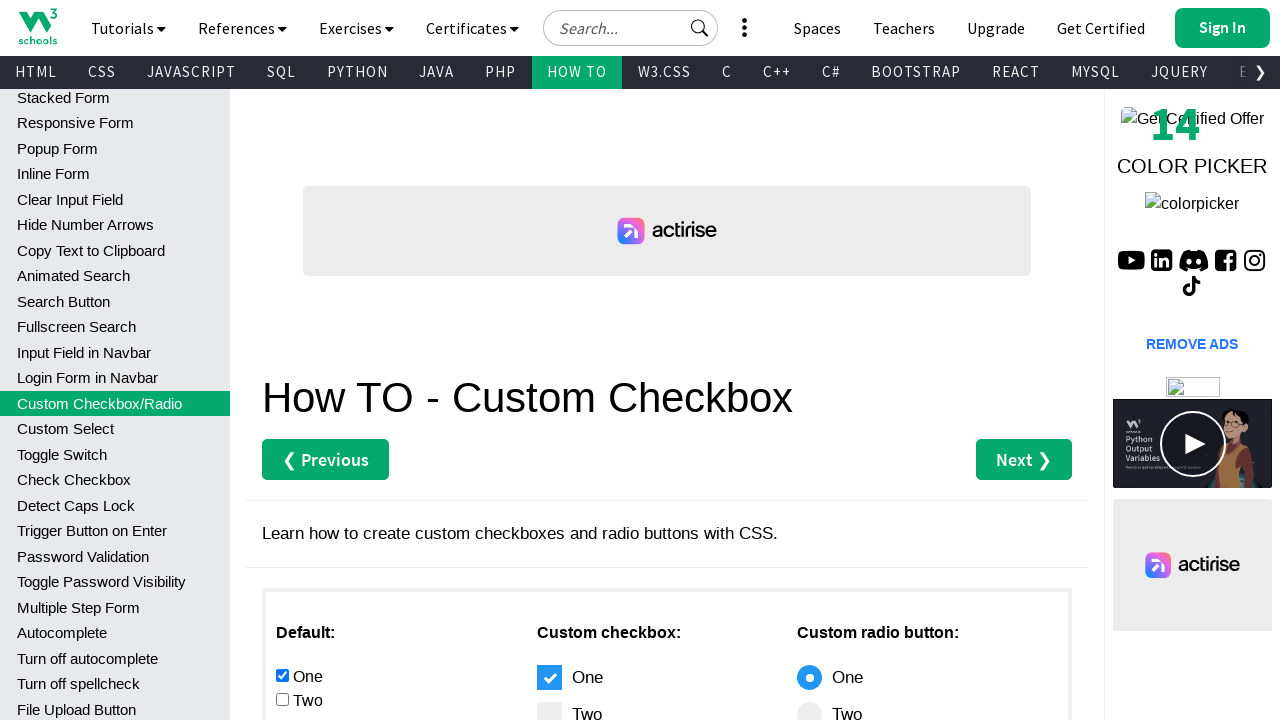

Navigated to W3Schools custom checkbox tutorial page
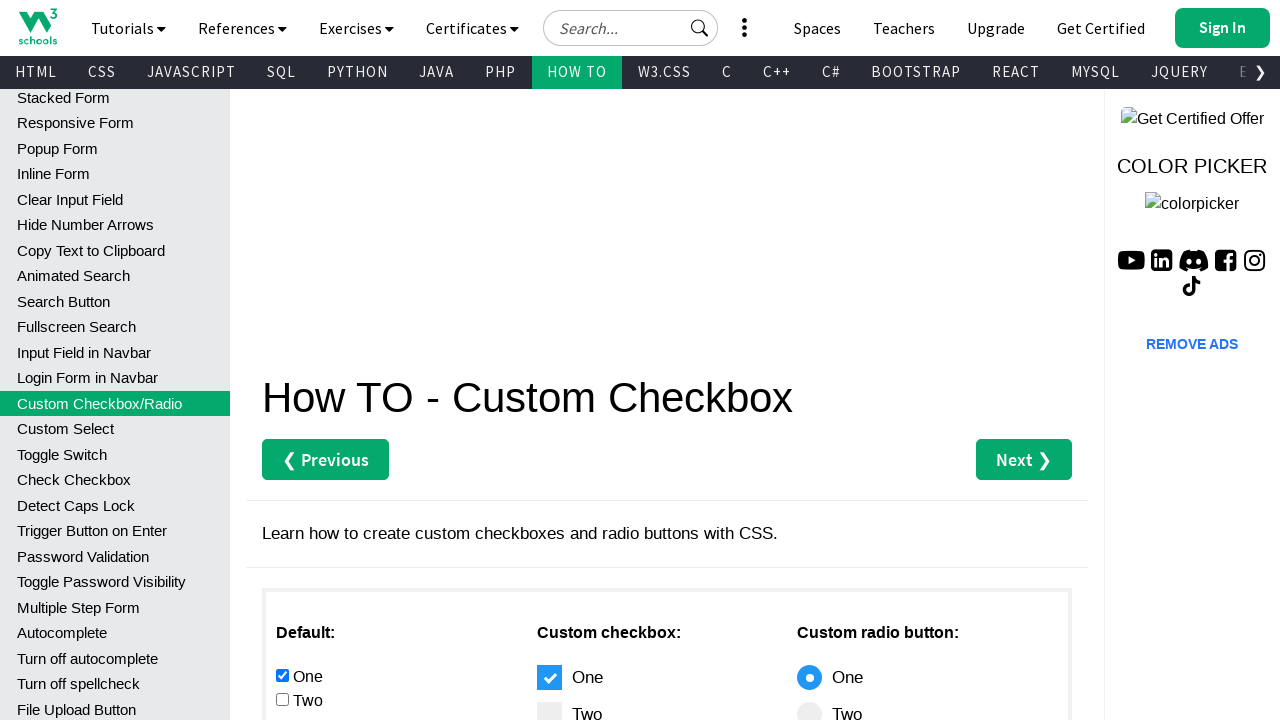

Located all checkboxes in the example section
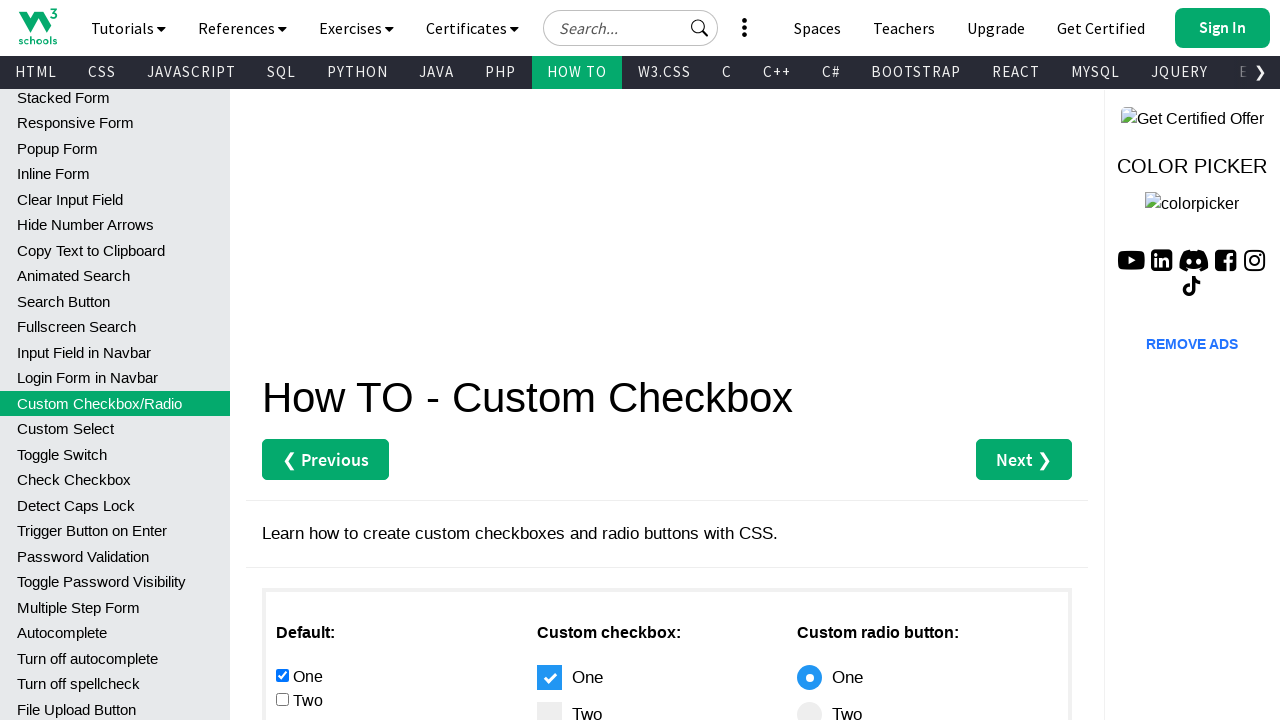

Checked the second checkbox at (282, 699) on .w3-row .s4 input[type="checkbox"] >> nth=1
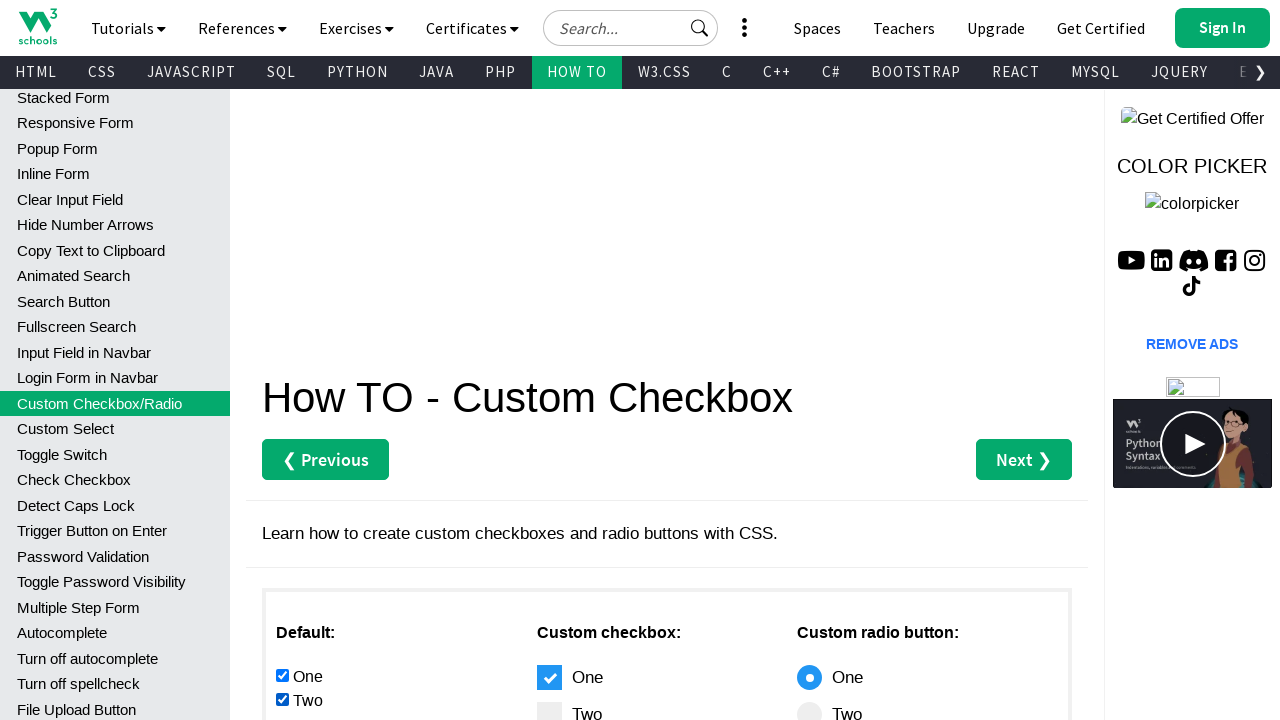

Unchecked the first checkbox at (282, 675) on .w3-row .s4 input[type="checkbox"] >> nth=0
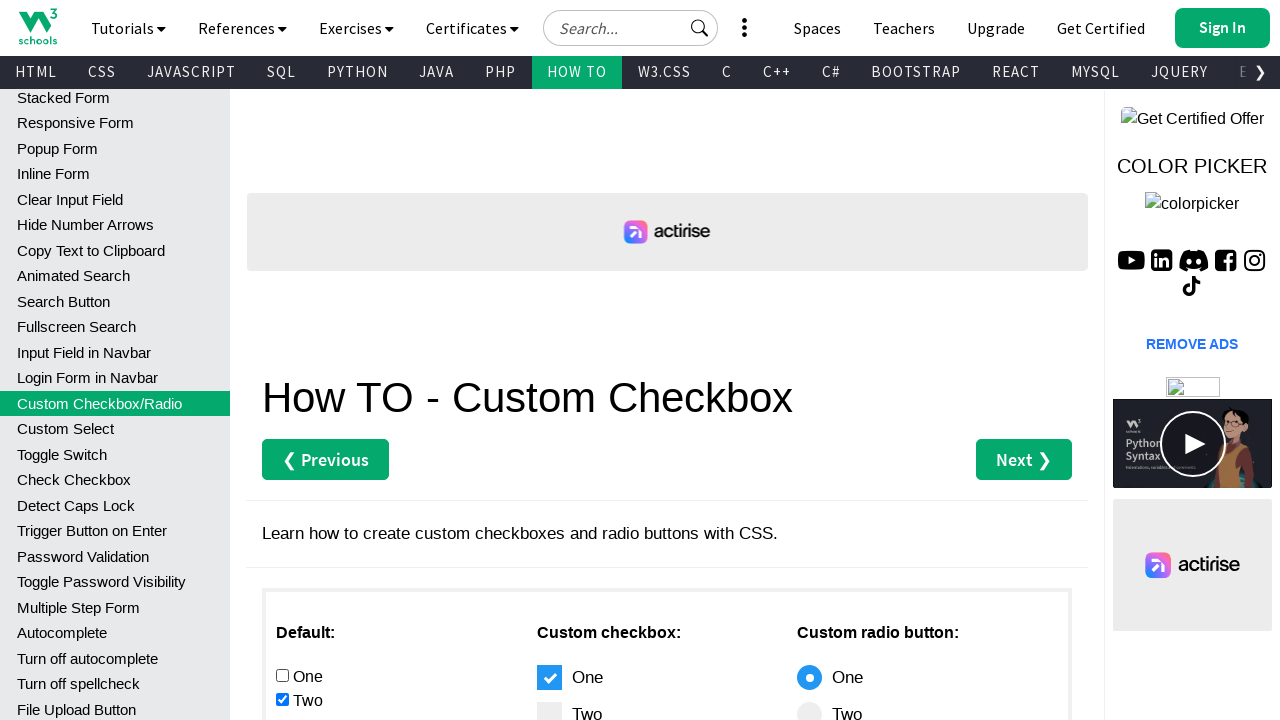

Located all radio buttons in the example section
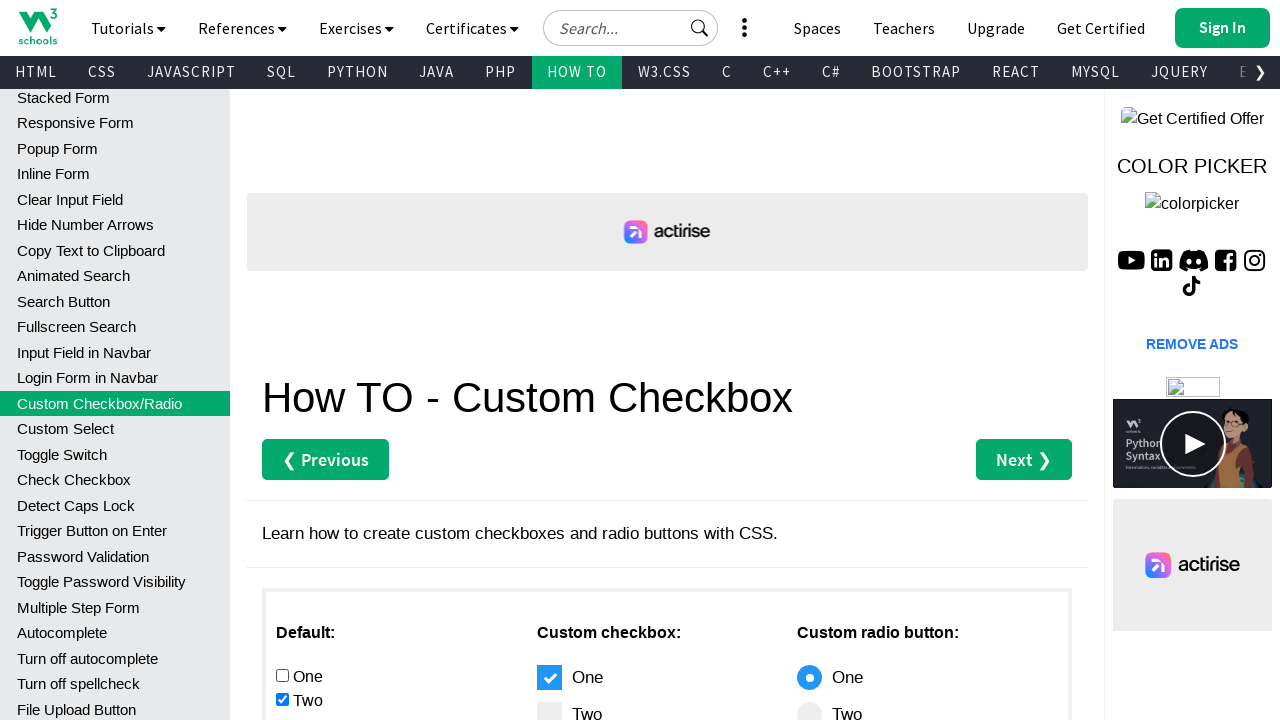

Selected the second radio button at (282, 360) on .w3-row .s4 input[type="radio"] >> nth=1
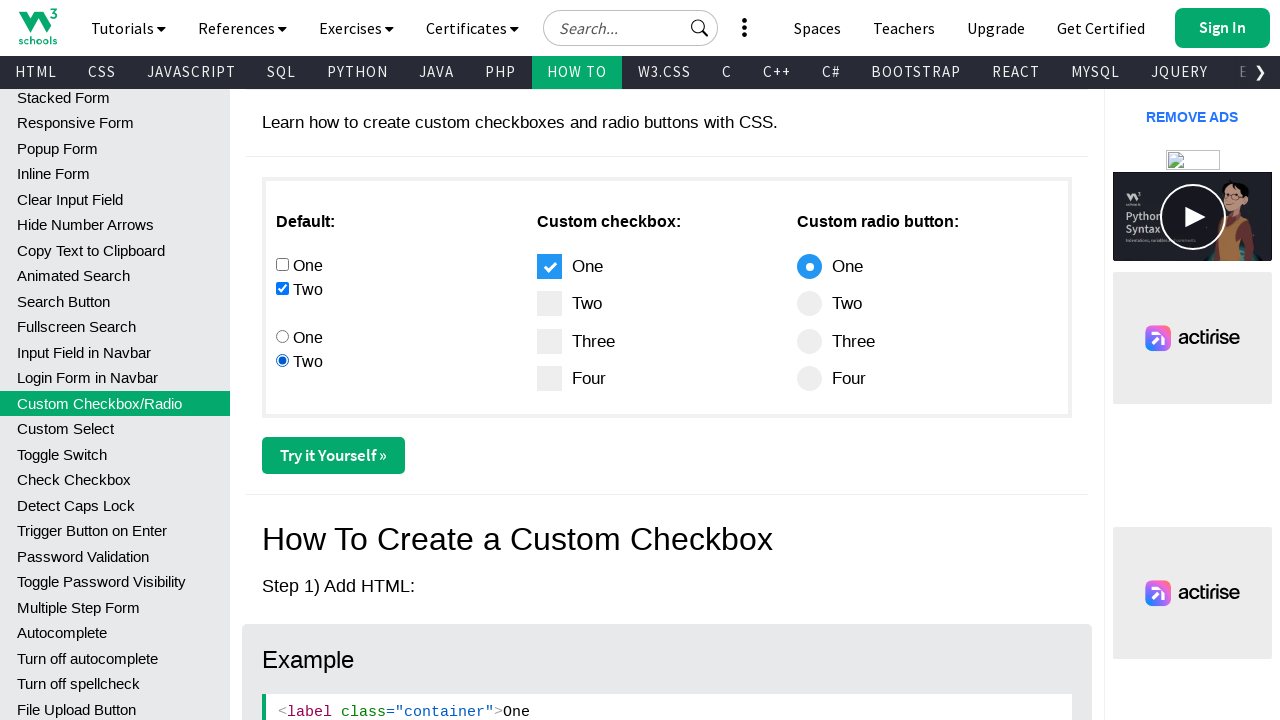

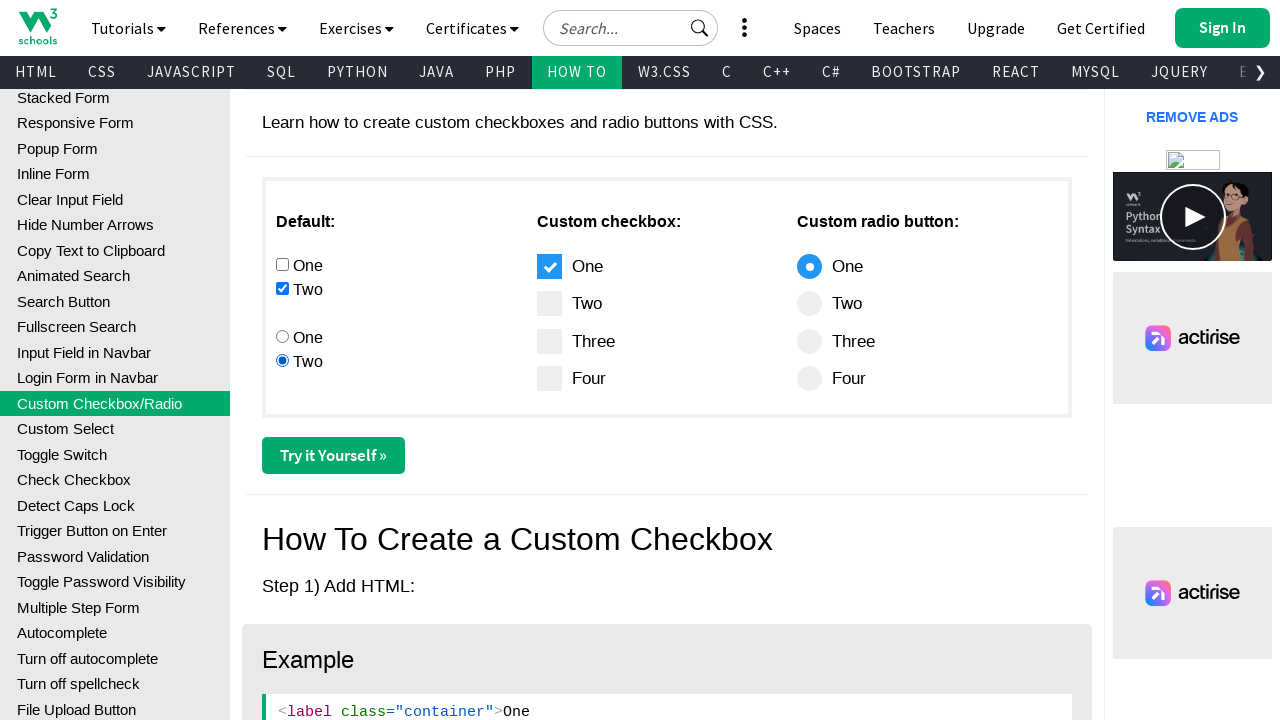